Tests the locations page on Bucks County library website by clicking Locations link and verifying location names are displayed

Starting URL: https://buckslib.org/

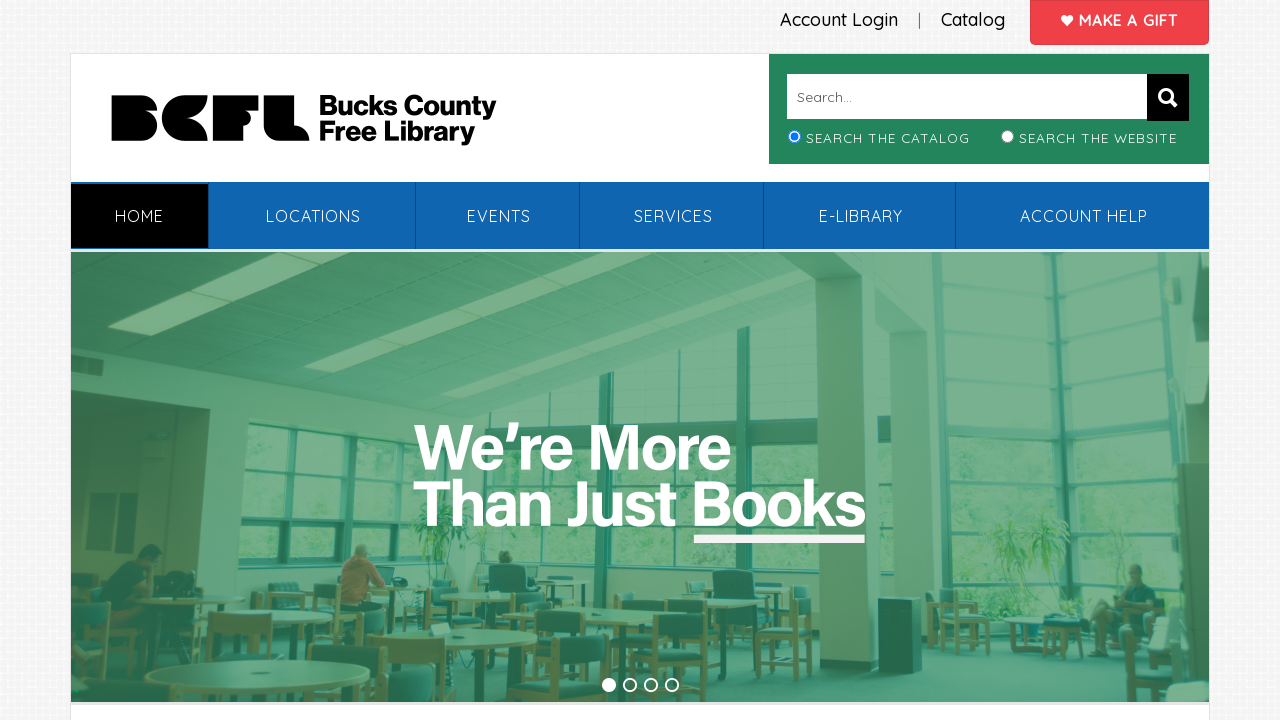

Clicked on Locations link at (313, 216) on xpath=//*[contains(text(),' Locations')]
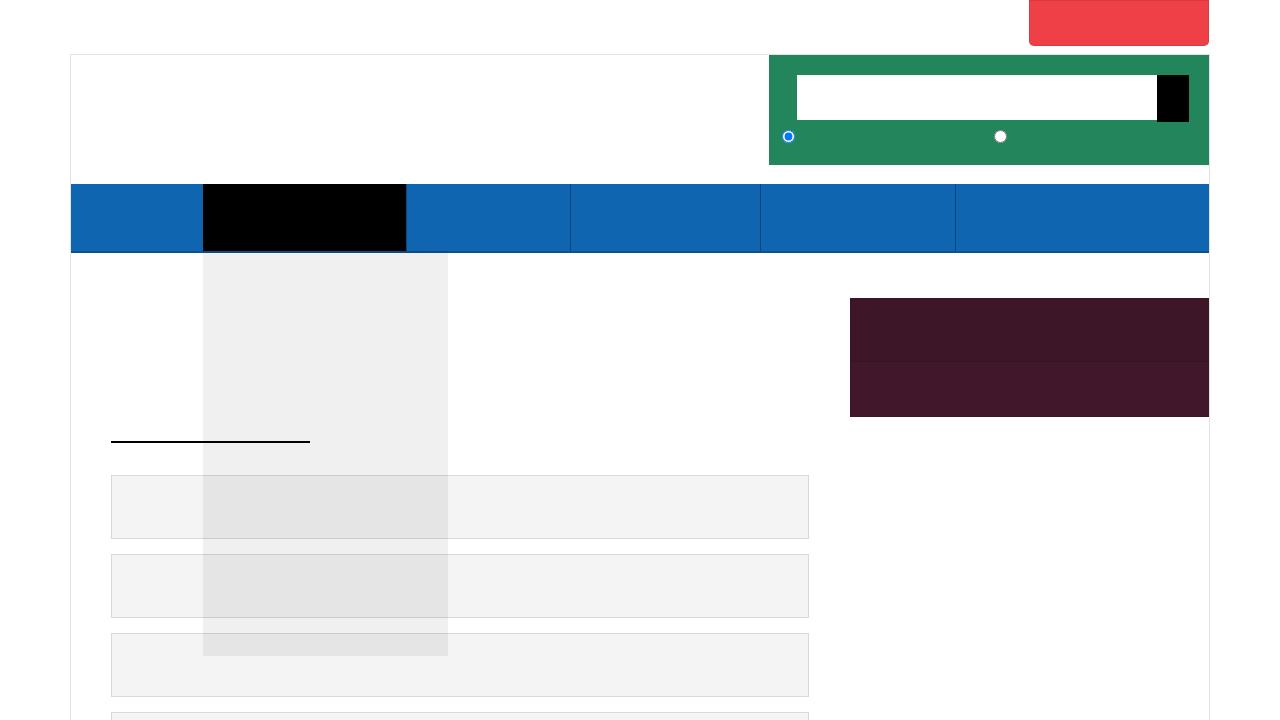

Location list accordion loaded
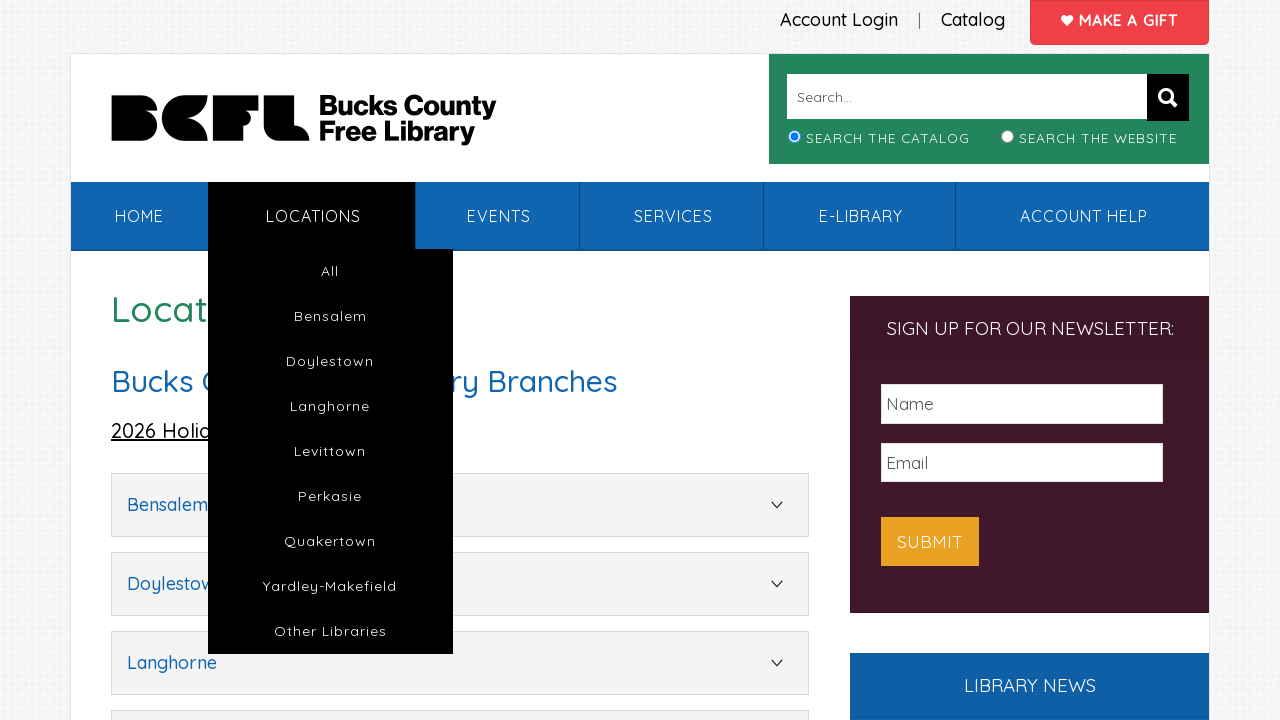

Verified first location 'Bensalem' is displayed
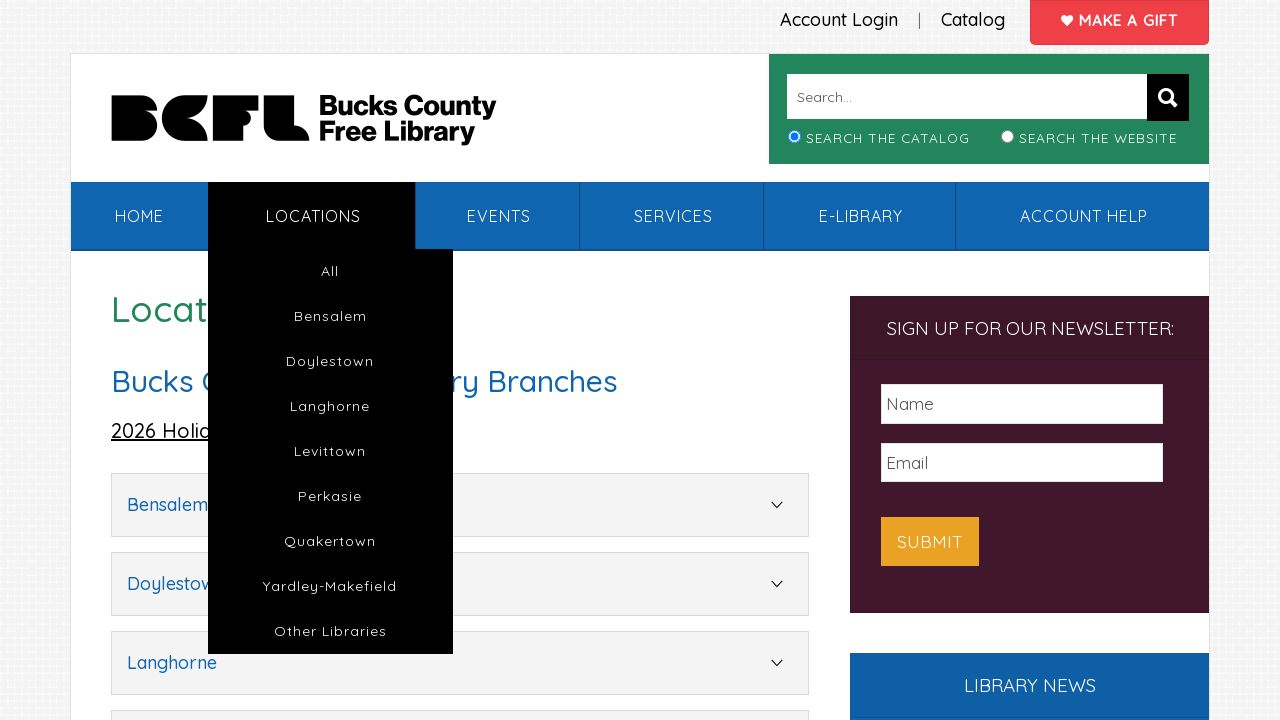

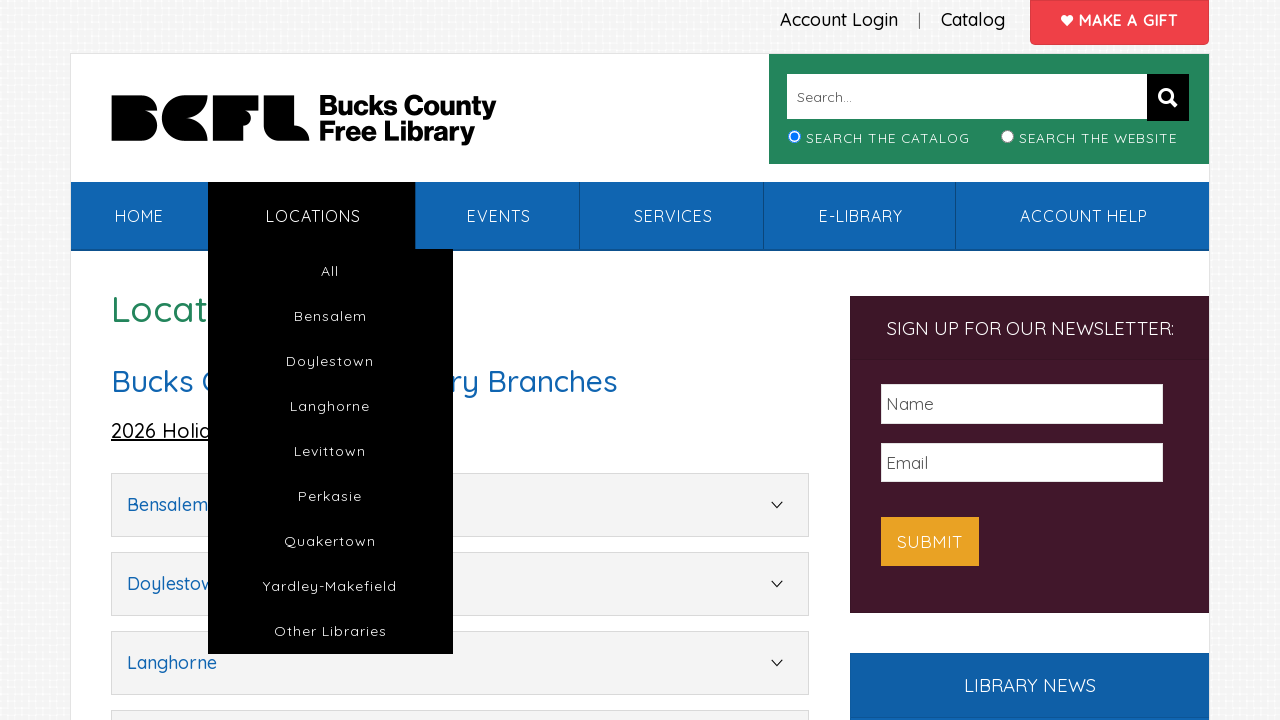